Tests auto-suggest dropdown functionality by typing partial text and selecting a matching option from the suggestions

Starting URL: https://rahulshettyacademy.com/dropdownsPractise/

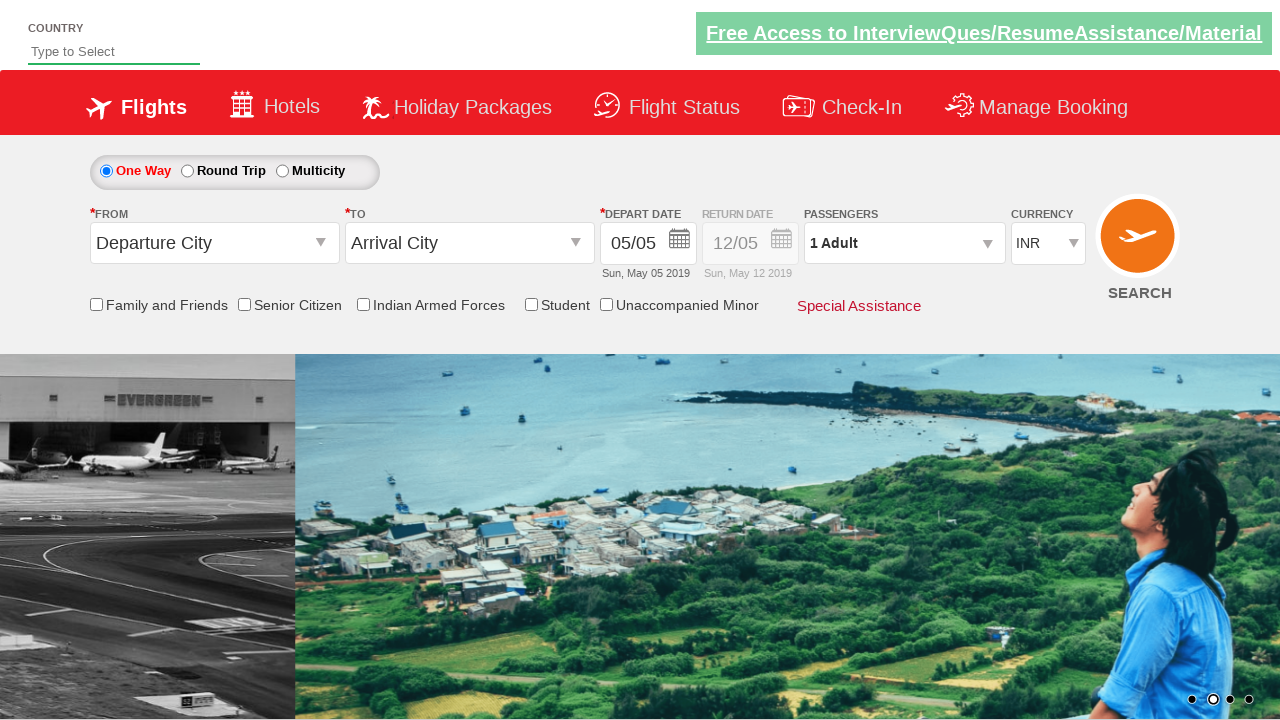

Typed 'Chi' into auto-suggest field to trigger dropdown on #autosuggest
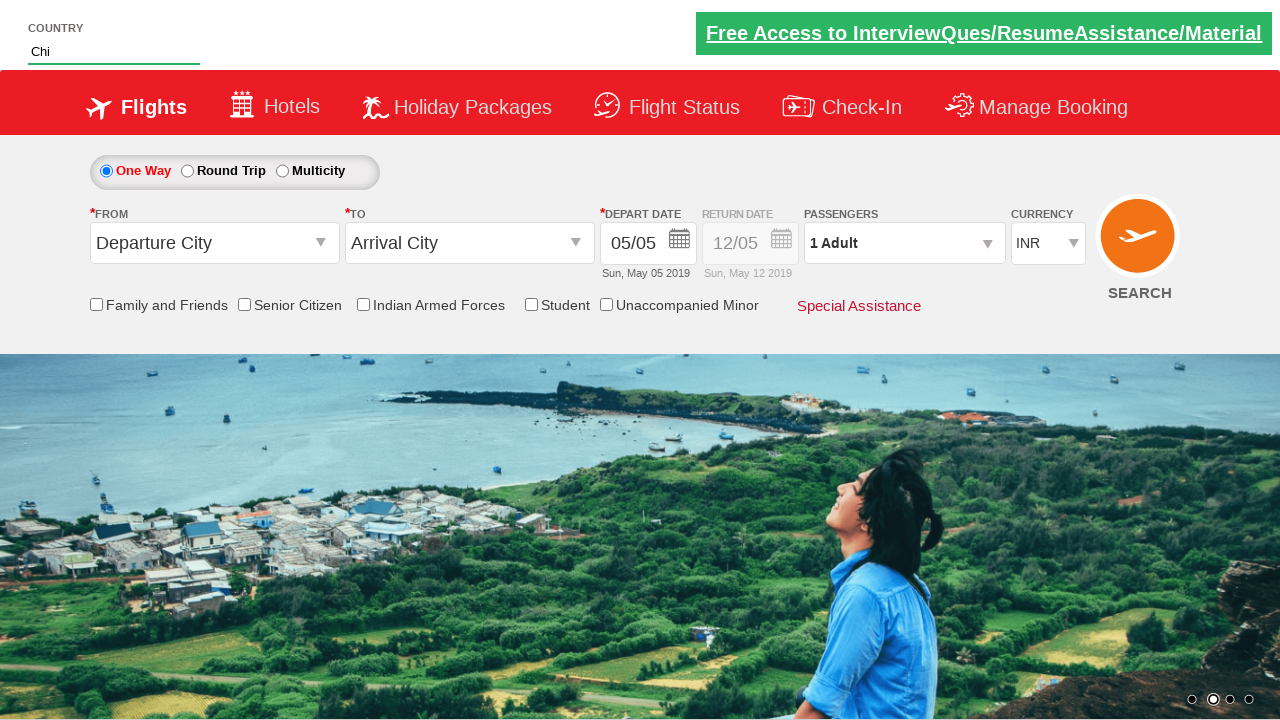

Waited for dropdown suggestions to appear
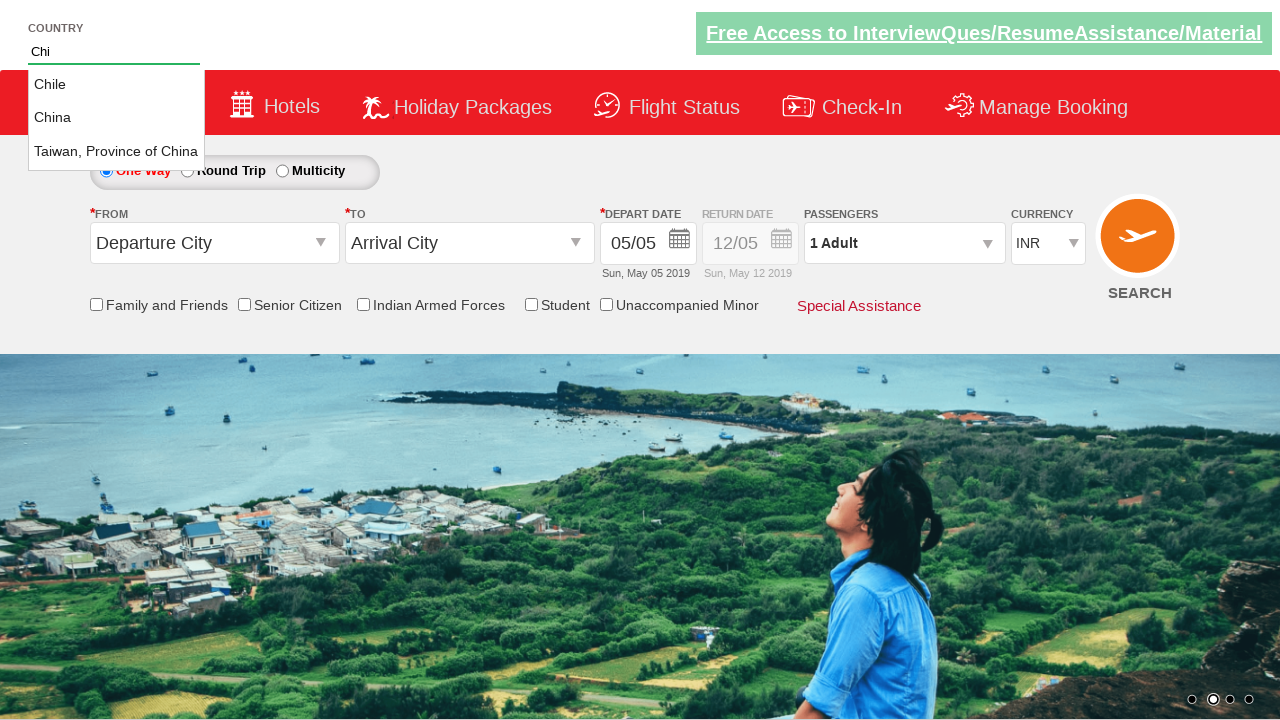

Retrieved all available suggestion options from dropdown
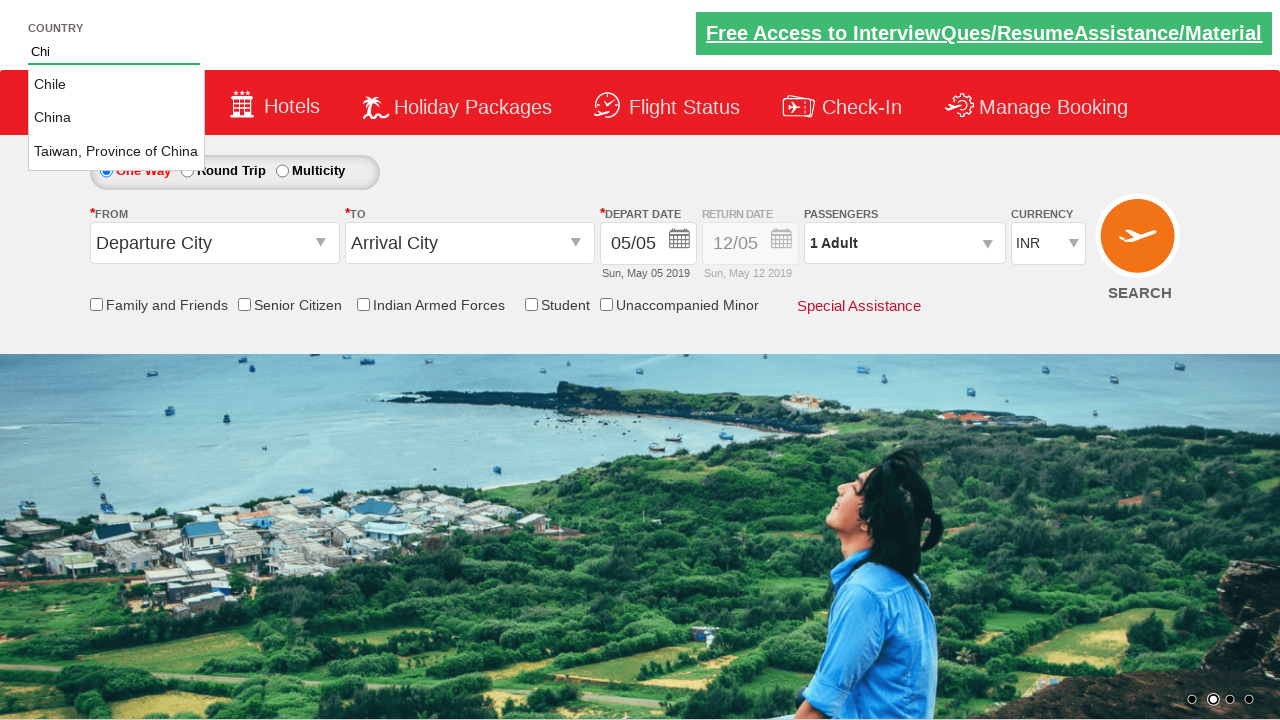

Selected 'China' from auto-suggest dropdown options at (116, 118) on li.ui-menu-item a >> nth=1
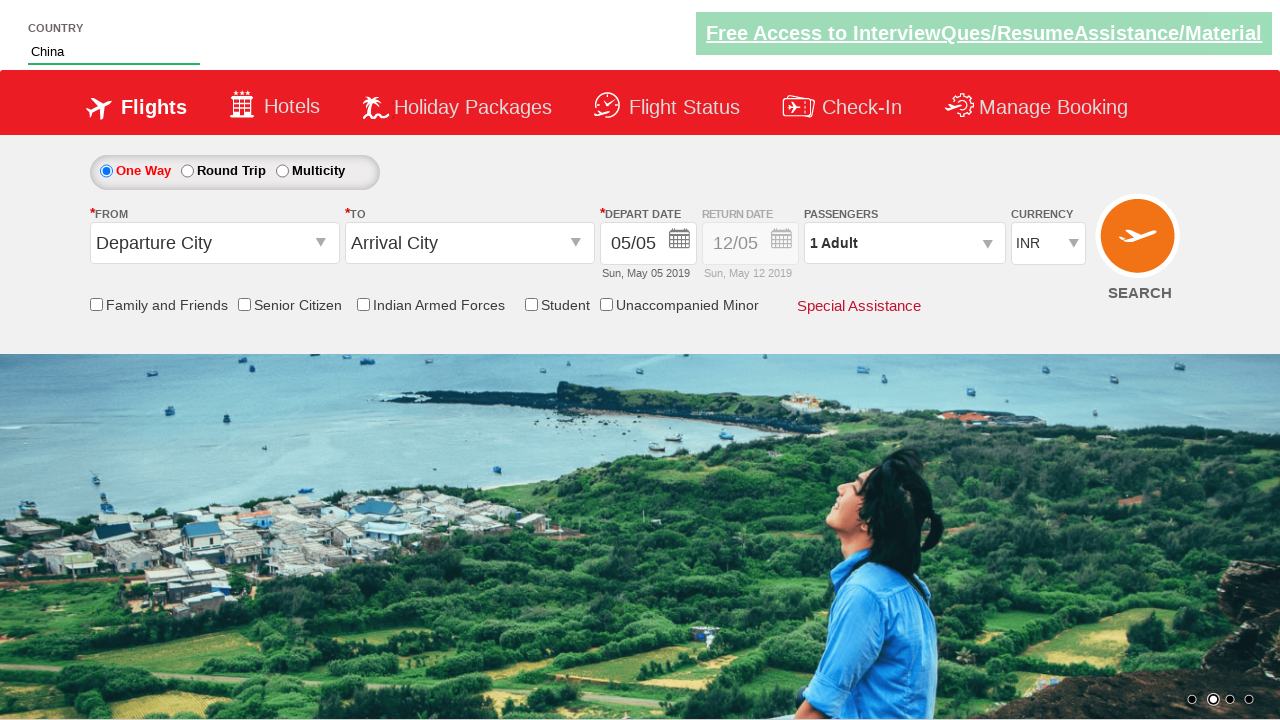

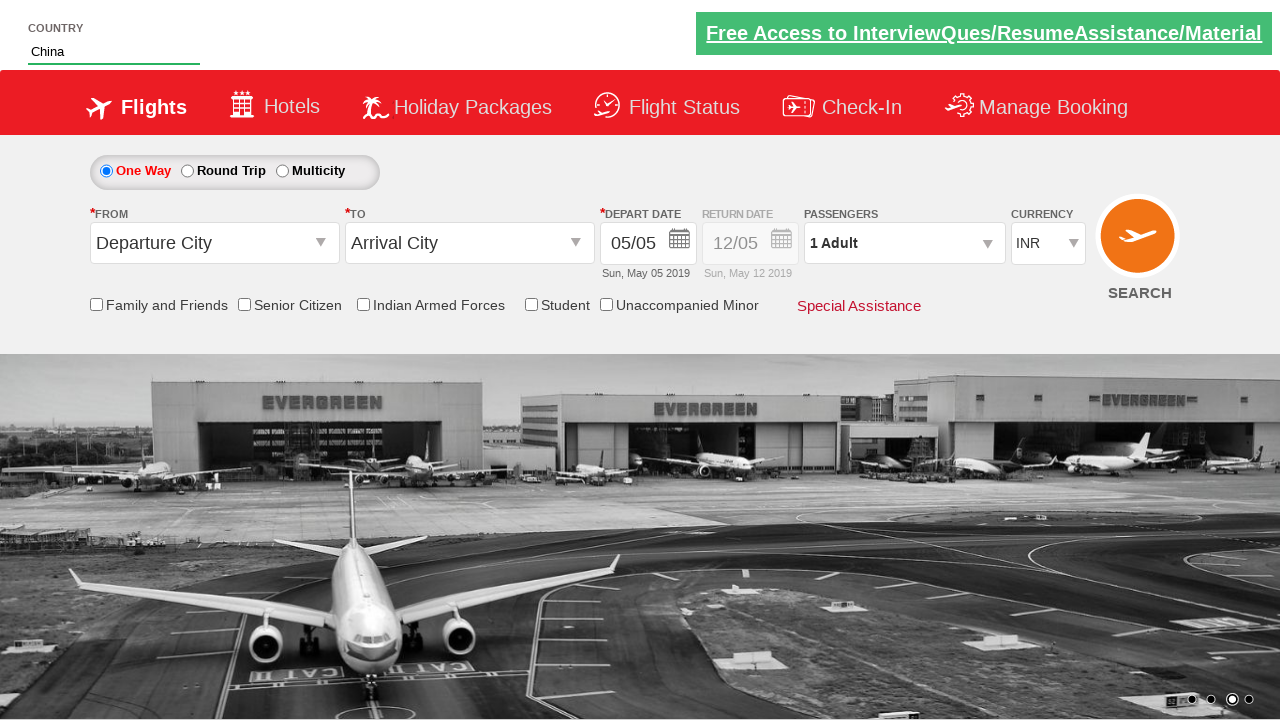